Navigates to H&M India website and clicks on the "Ladies" category link to browse women's clothing section

Starting URL: https://www2.hm.com/en_in/index.html

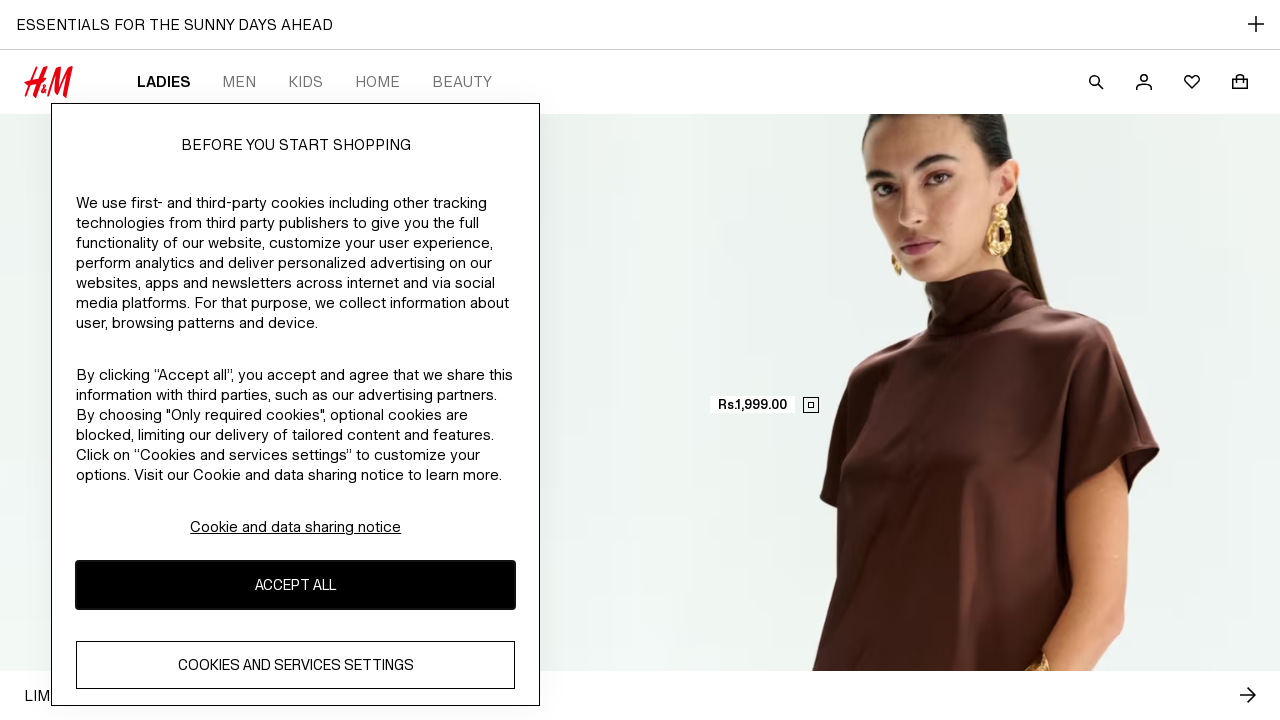

Clicked on the 'Ladies' category link in navigation at (164, 82) on a:text('Ladies')
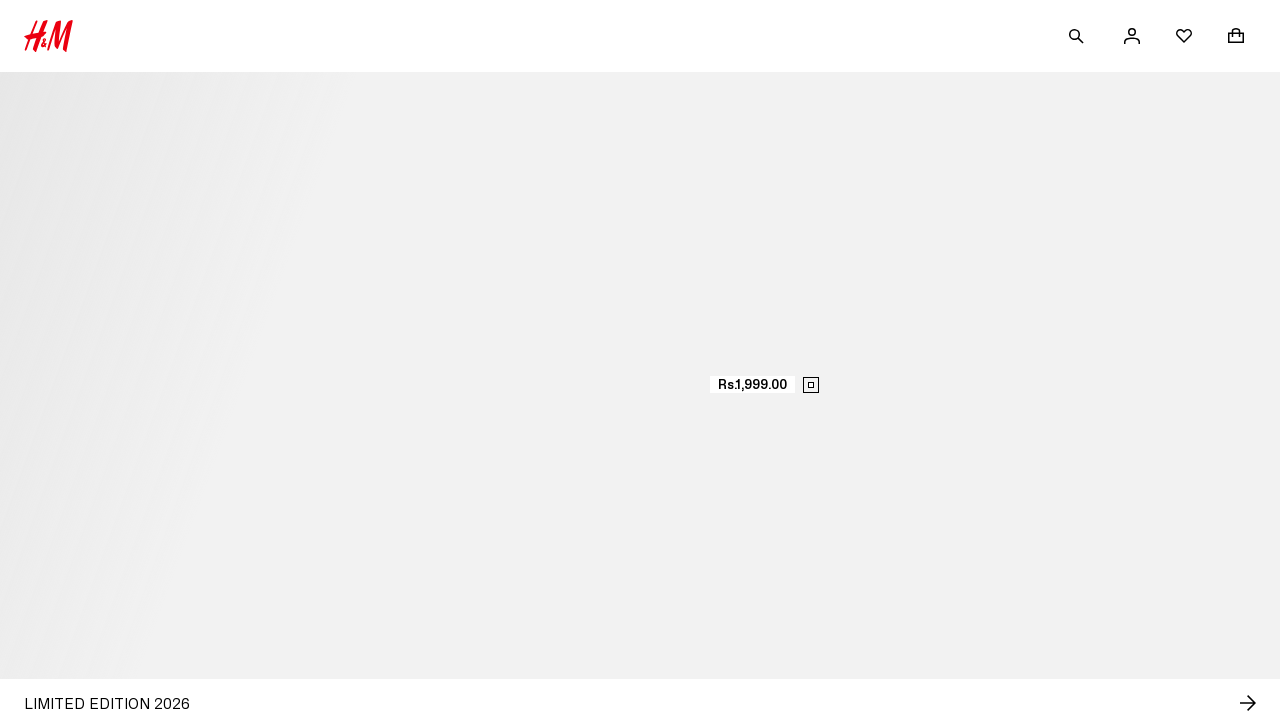

Ladies category page loaded successfully
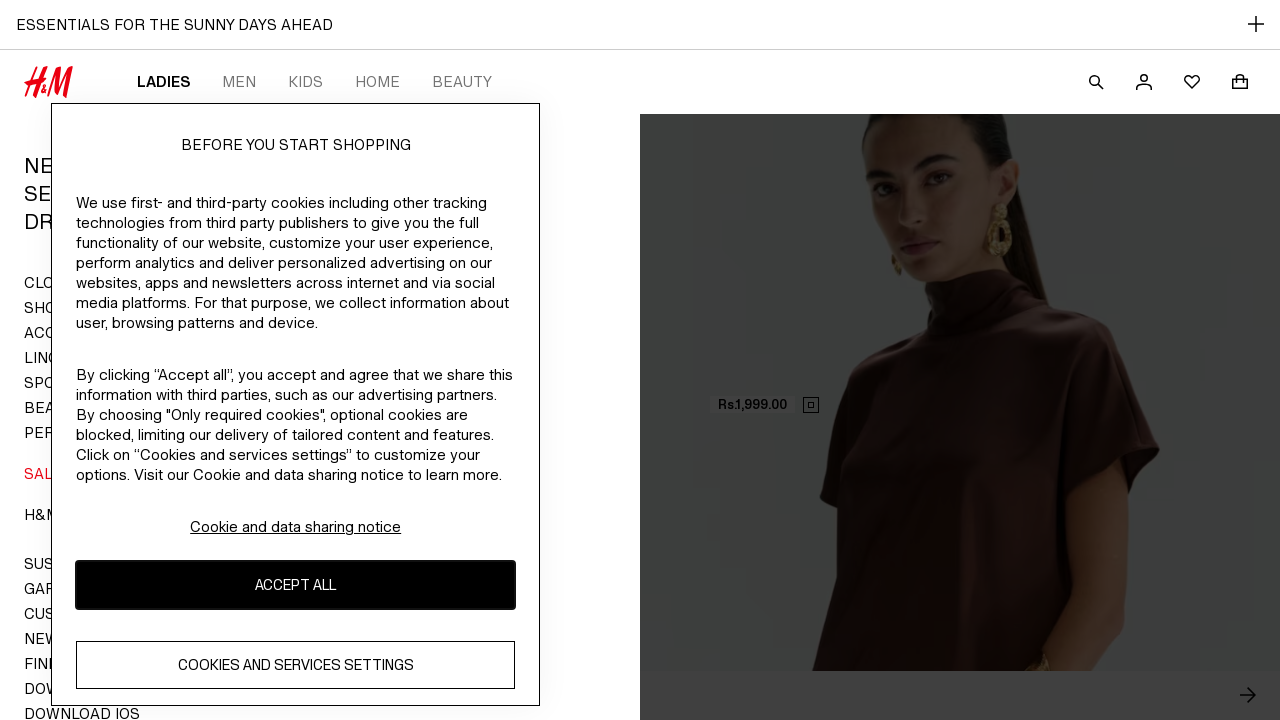

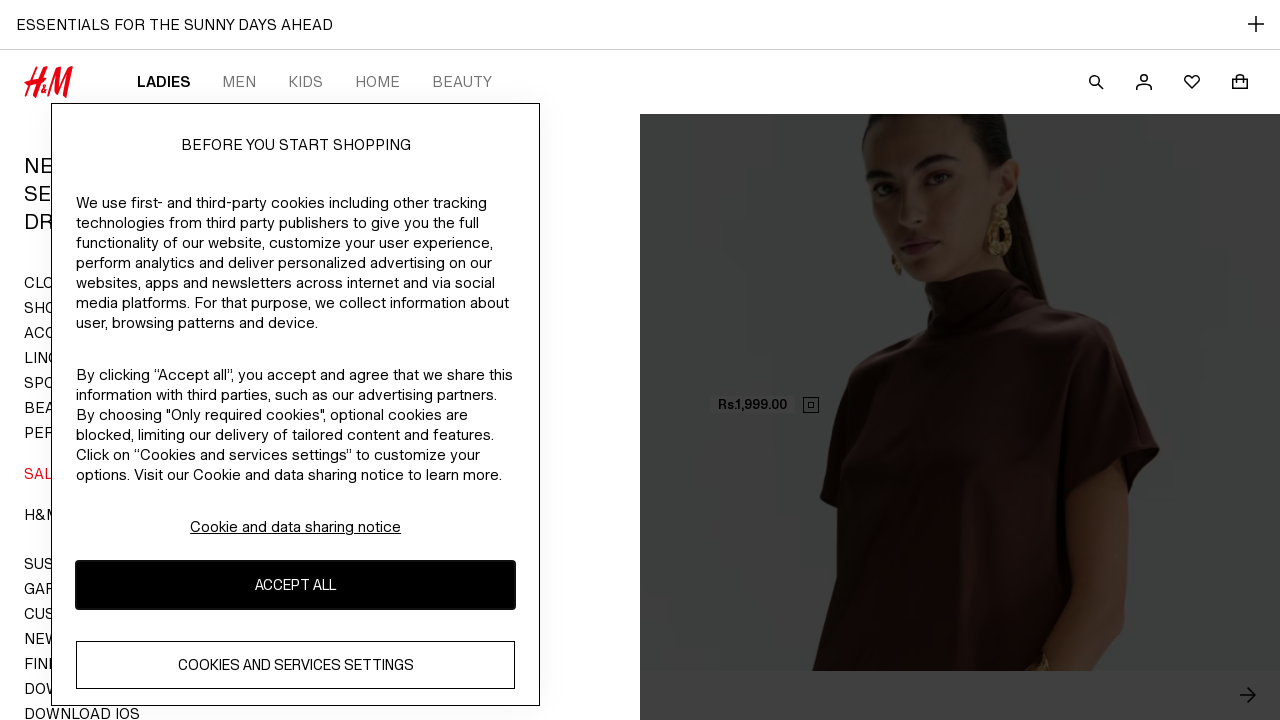